Tests checking a checkbox (option 3) and verifies it becomes checked.

Starting URL: https://rahulshettyacademy.com/AutomationPractice/

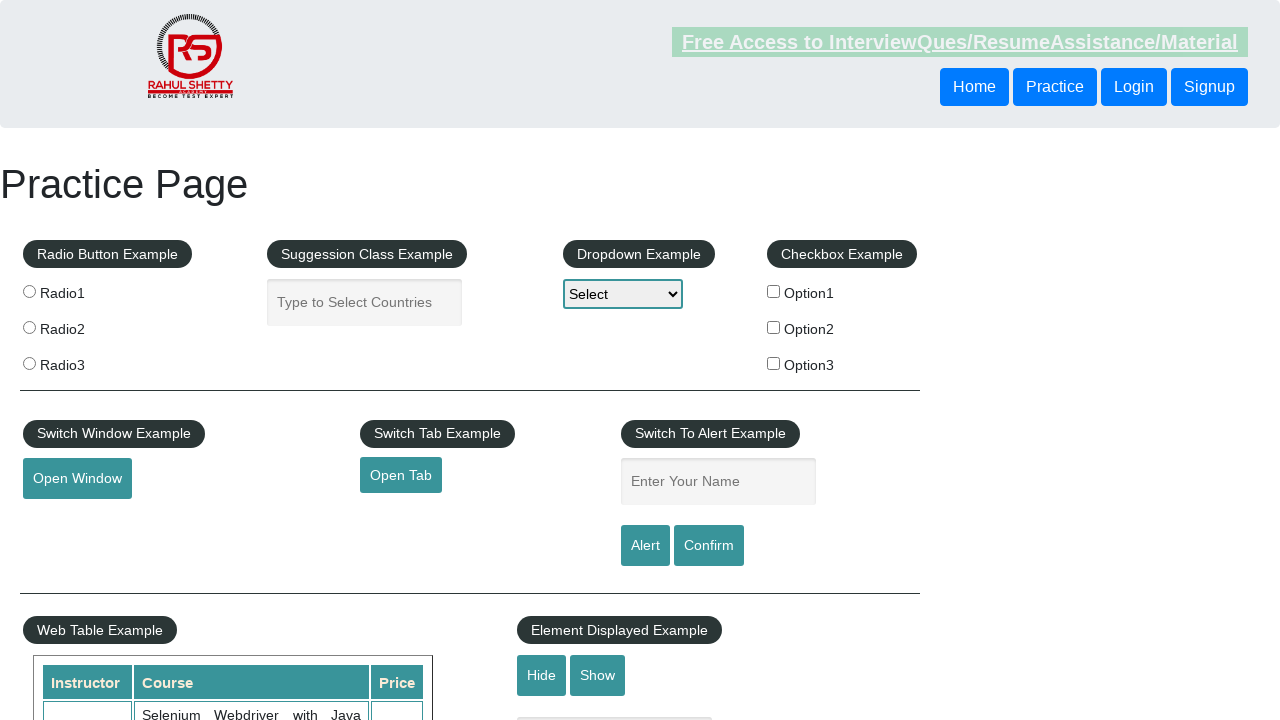

Located checkbox option 3 element
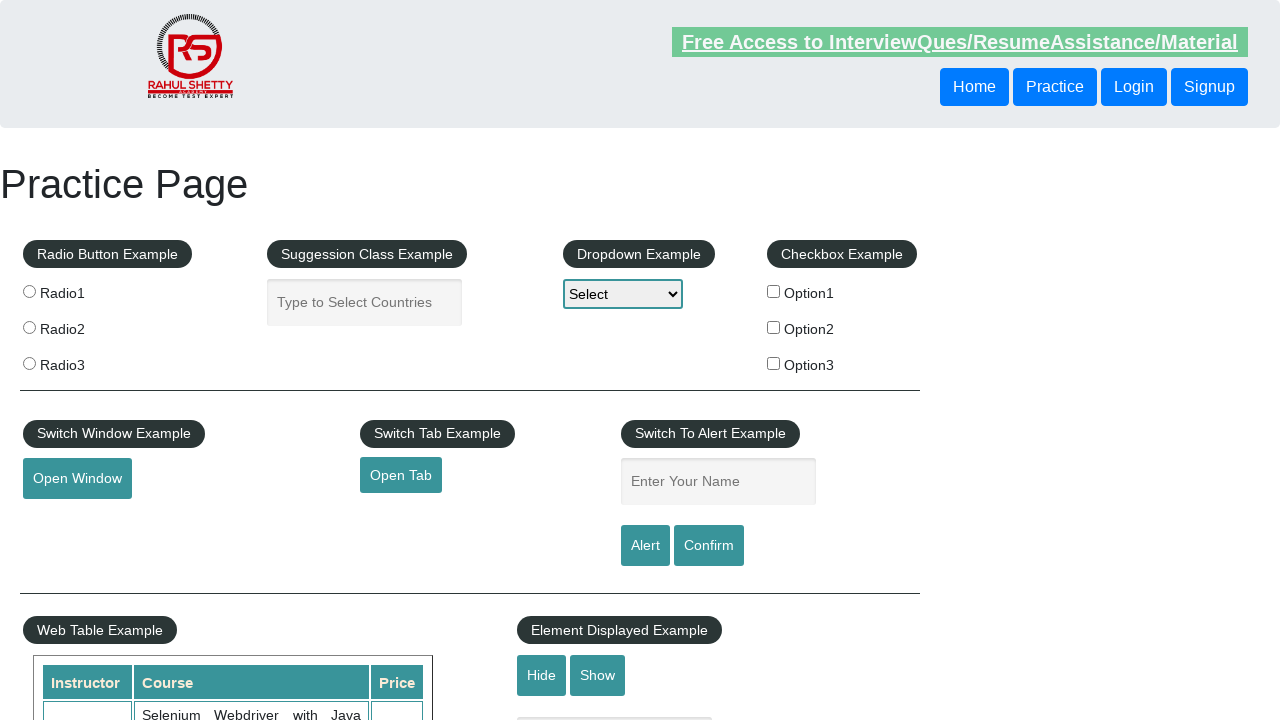

Checked checkbox option 3 at (774, 363) on #checkBoxOption3
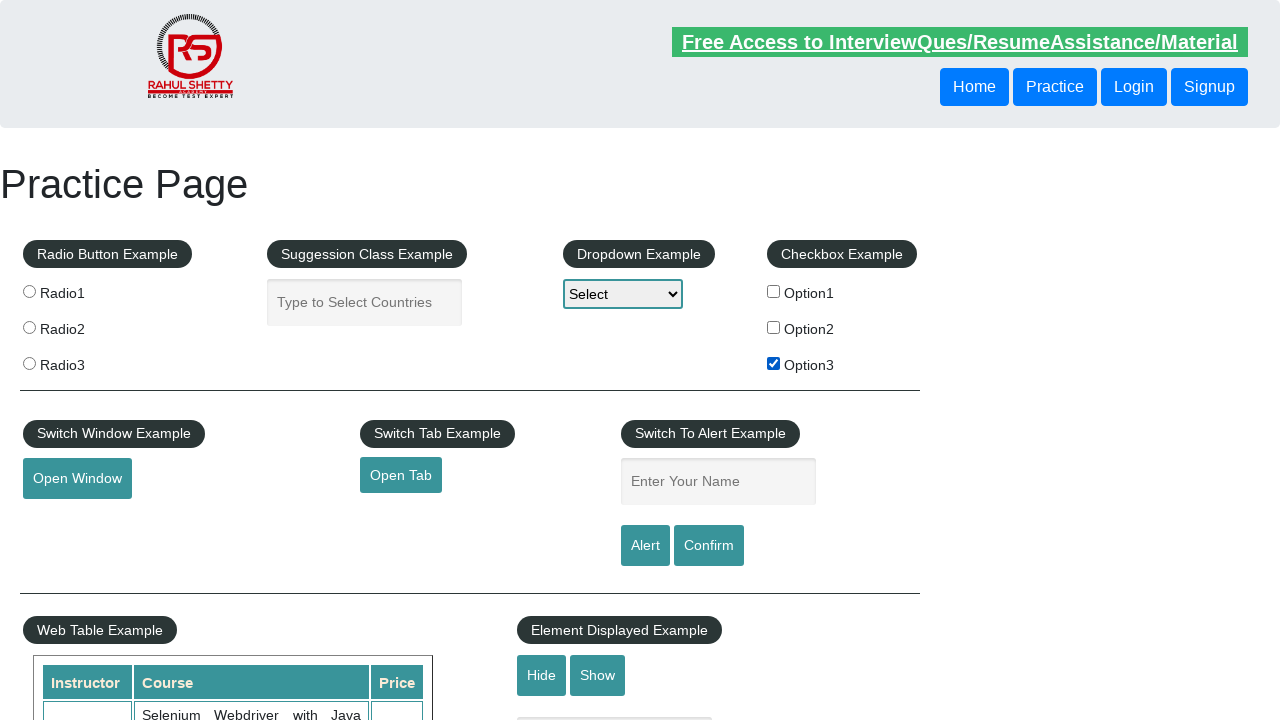

Verified checkbox option 3 is checked
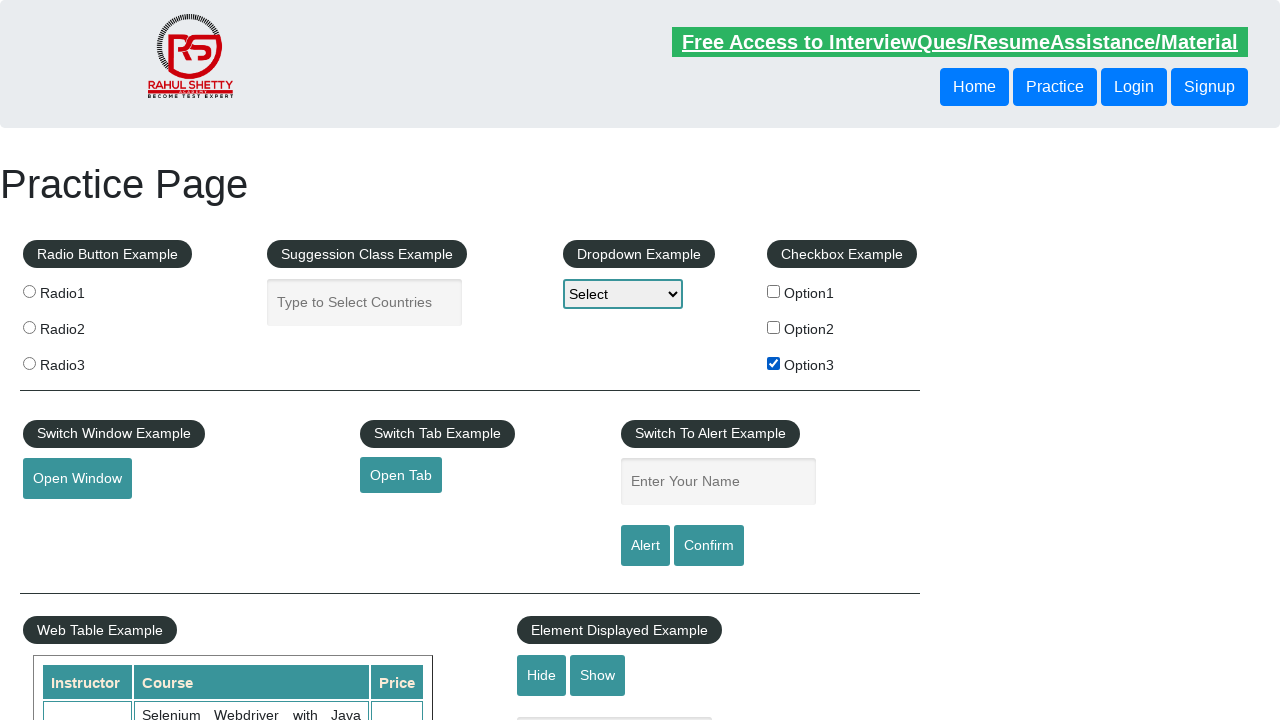

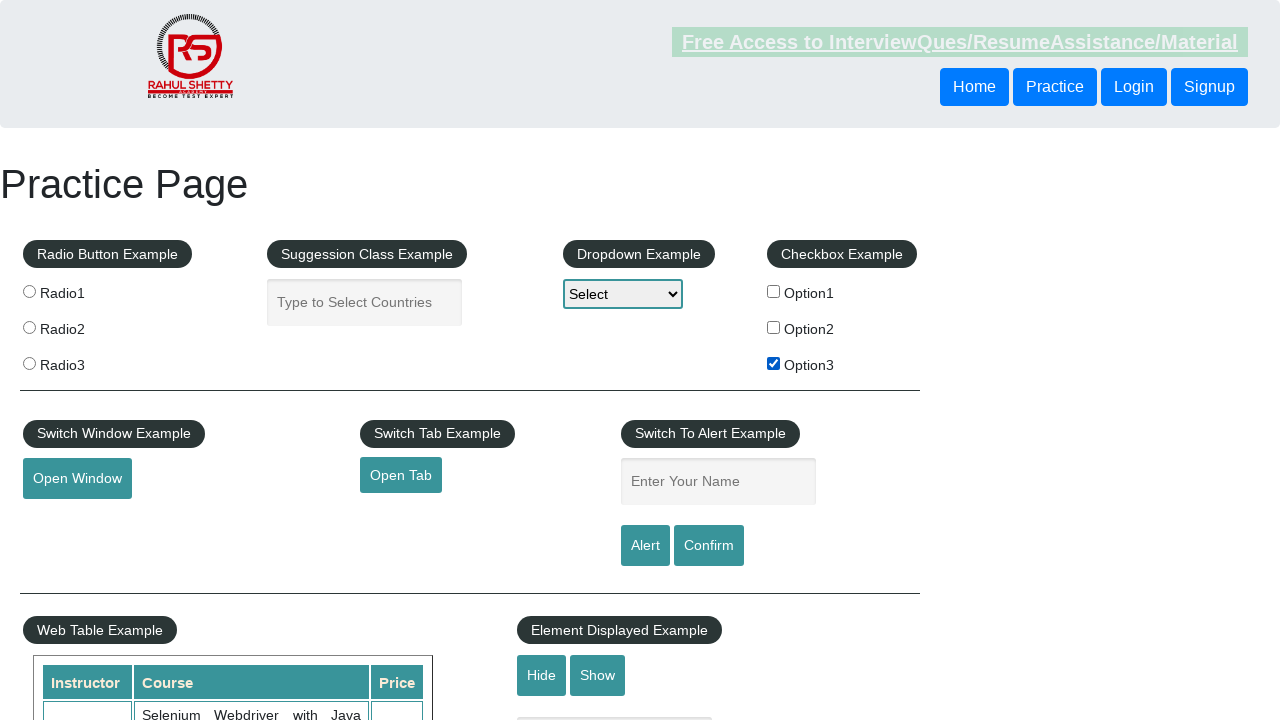